Tests browser alert handling by clicking a confirm box button and dismissing the resulting alert dialog

Starting URL: https://www.hyrtutorials.com/p/alertsdemo.html

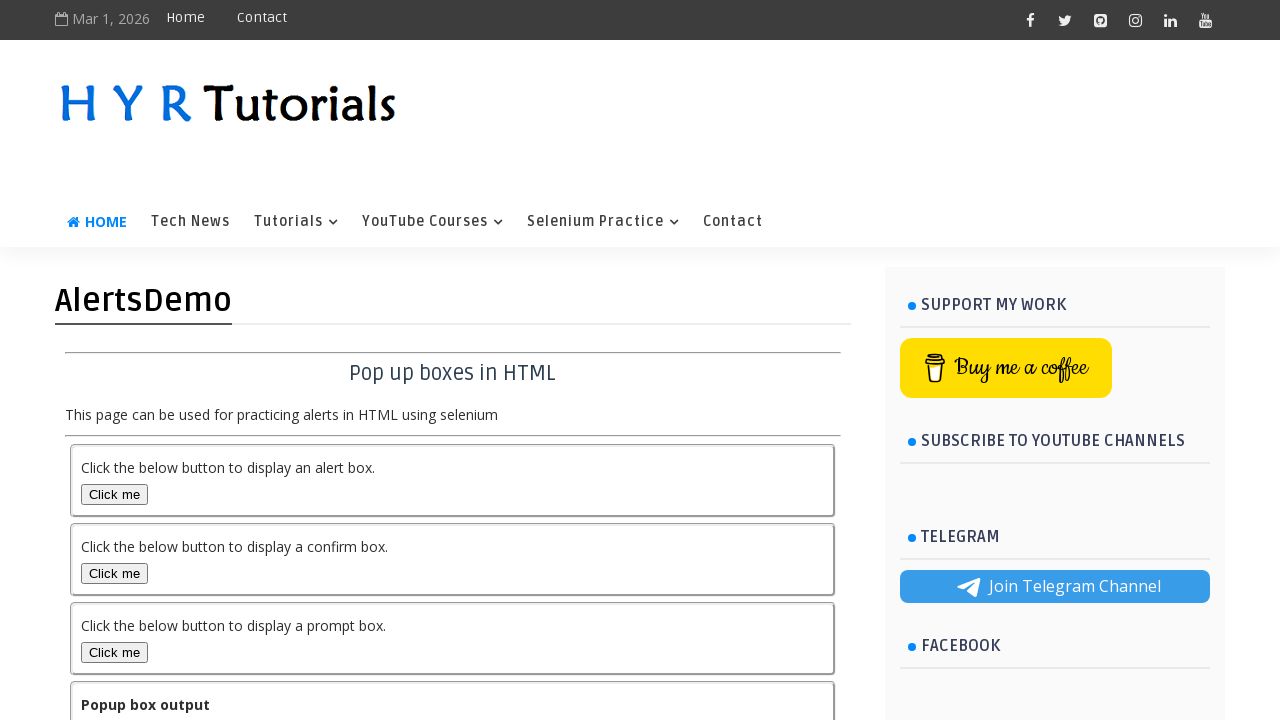

Set up dialog handler to dismiss confirm dialogs
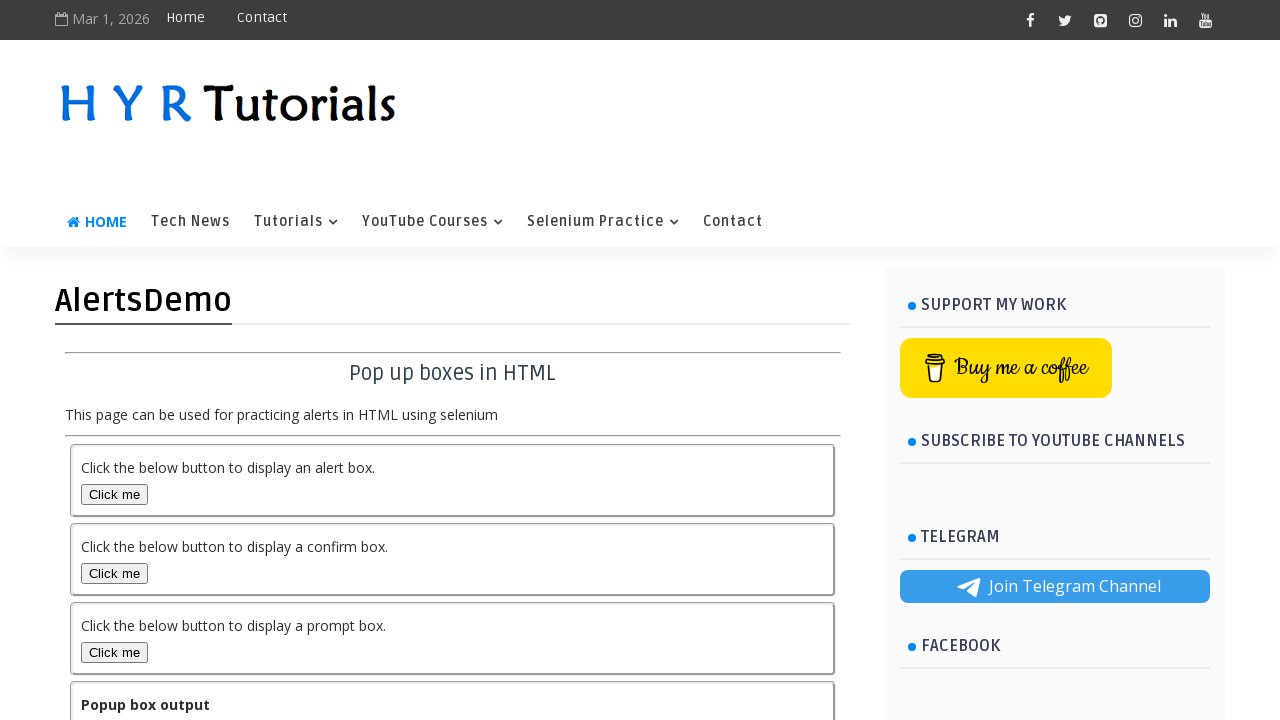

Clicked the confirm box button to trigger the alert at (114, 573) on button#confirmBox
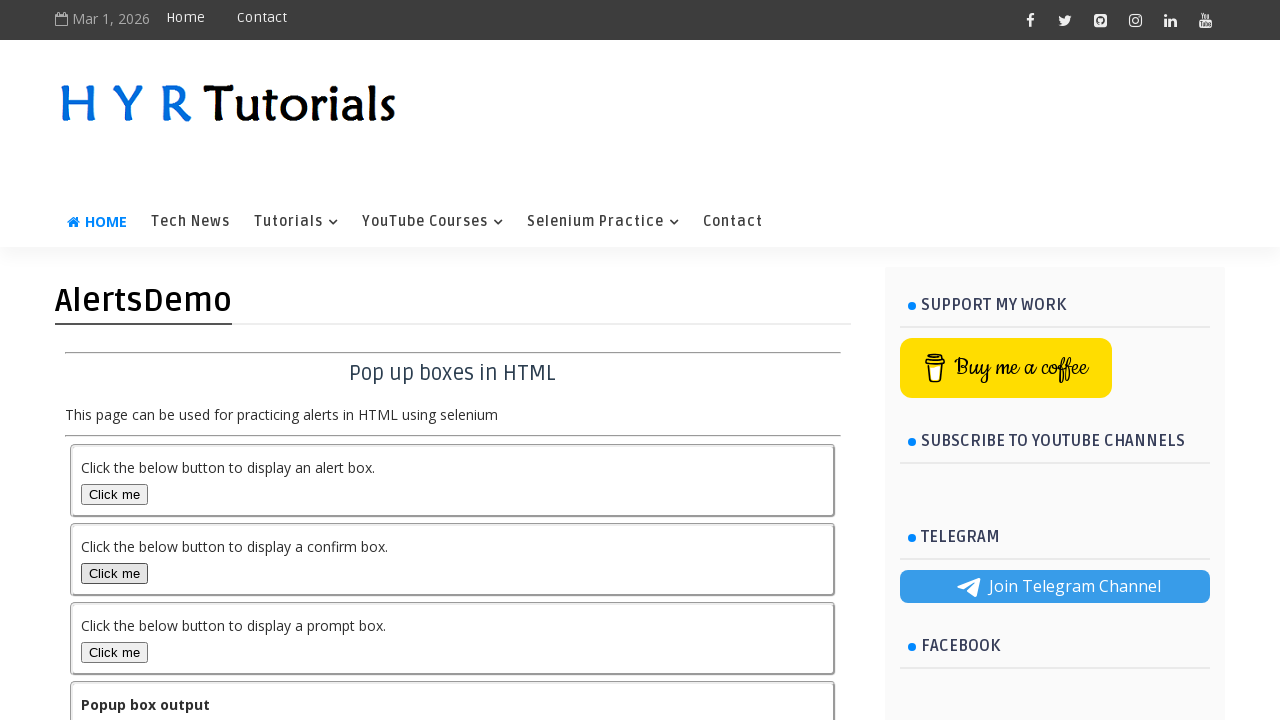

Waited 1000ms for dialog interaction to complete
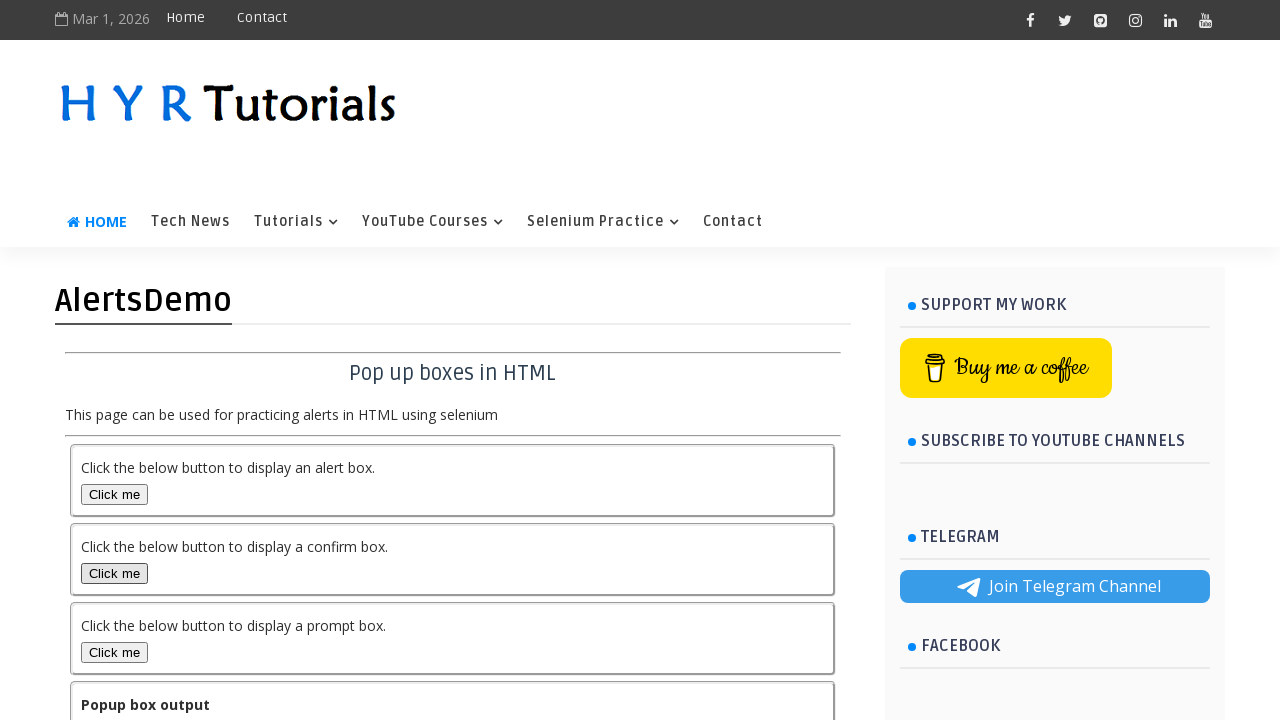

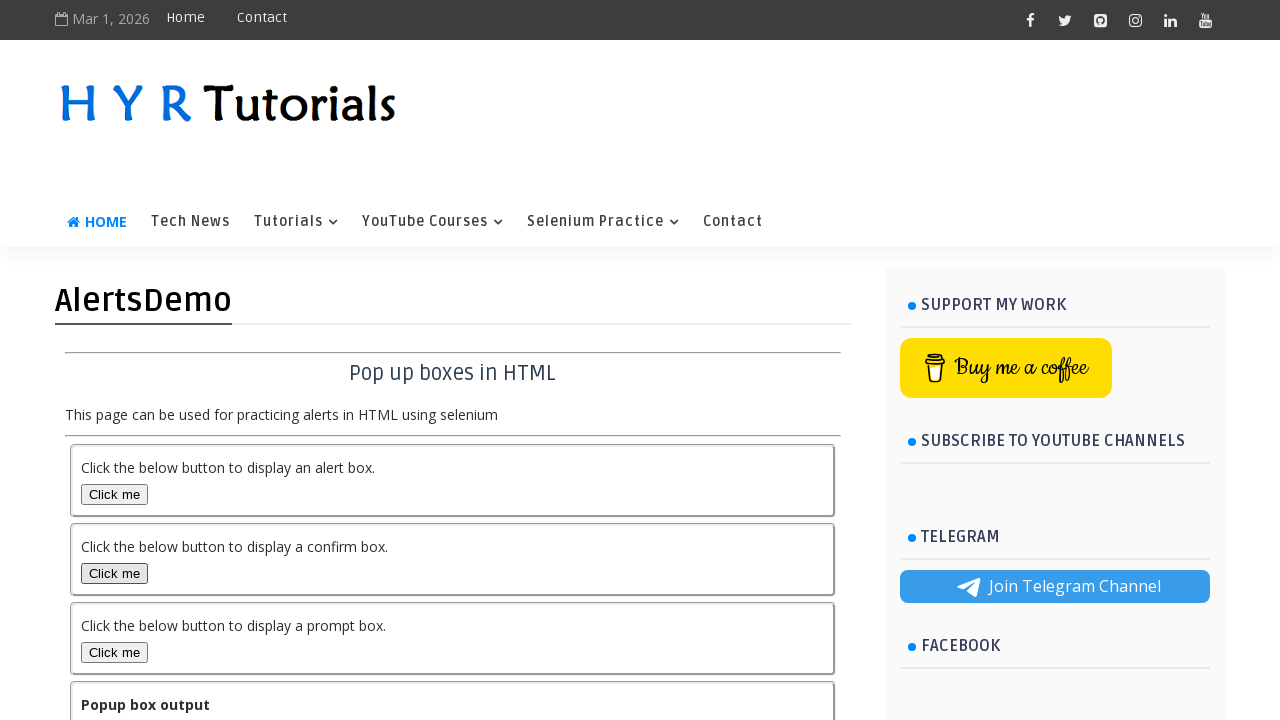